Tests radio button interaction by clicking three different radio buttons using different locator strategies (ID, CSS selector, and XPath)

Starting URL: https://formy-project.herokuapp.com/radiobutton

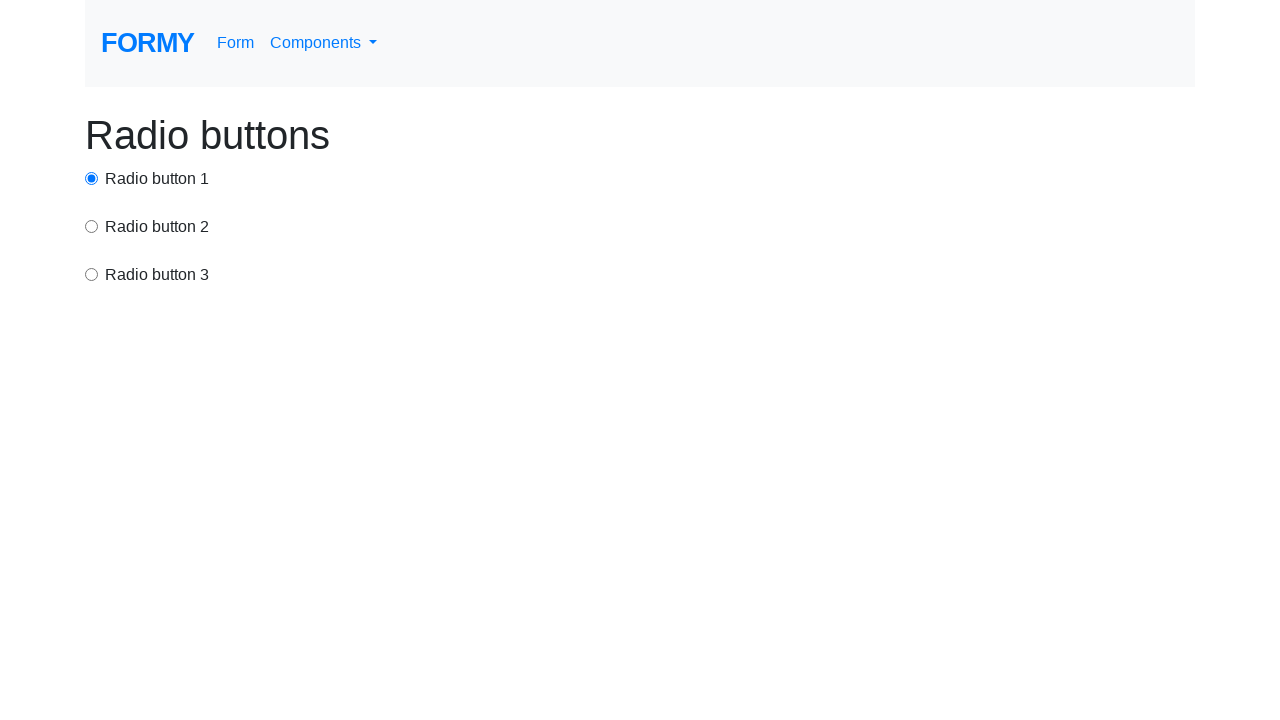

Clicked radio button 1 using ID locator at (92, 178) on #radio-button-1
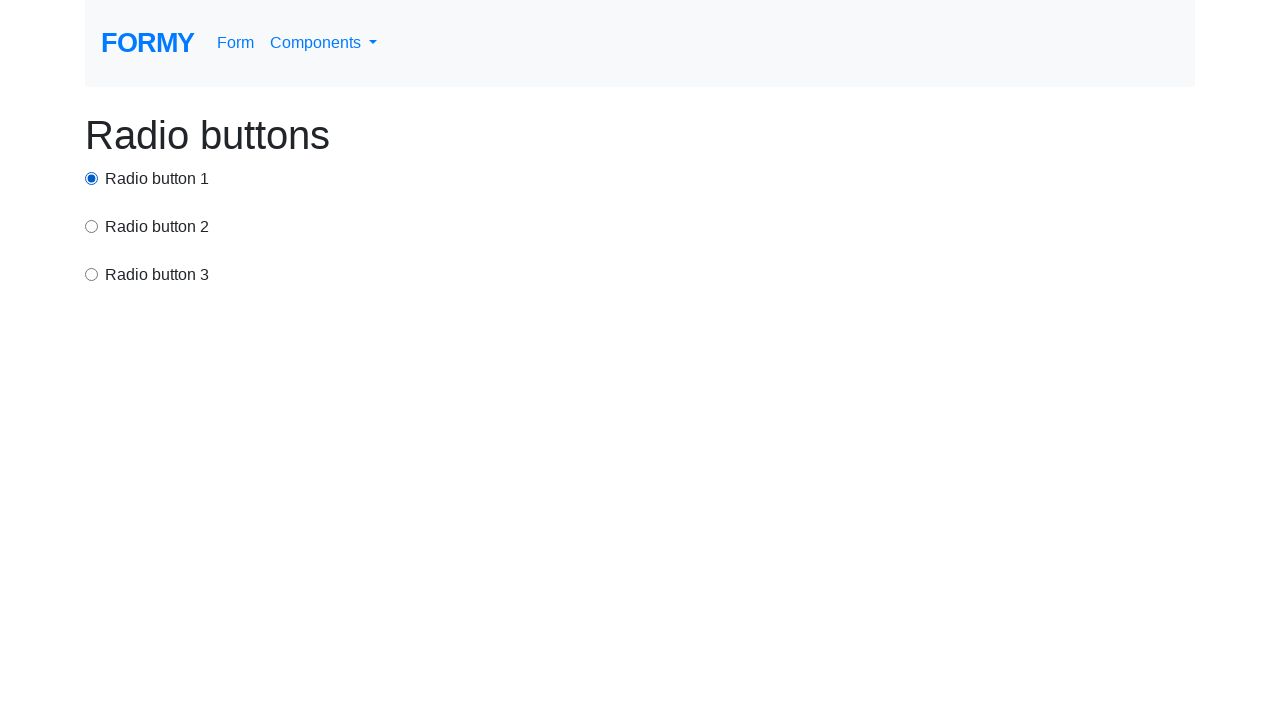

Clicked radio button 2 using CSS selector locator at (92, 226) on input[value='option2']
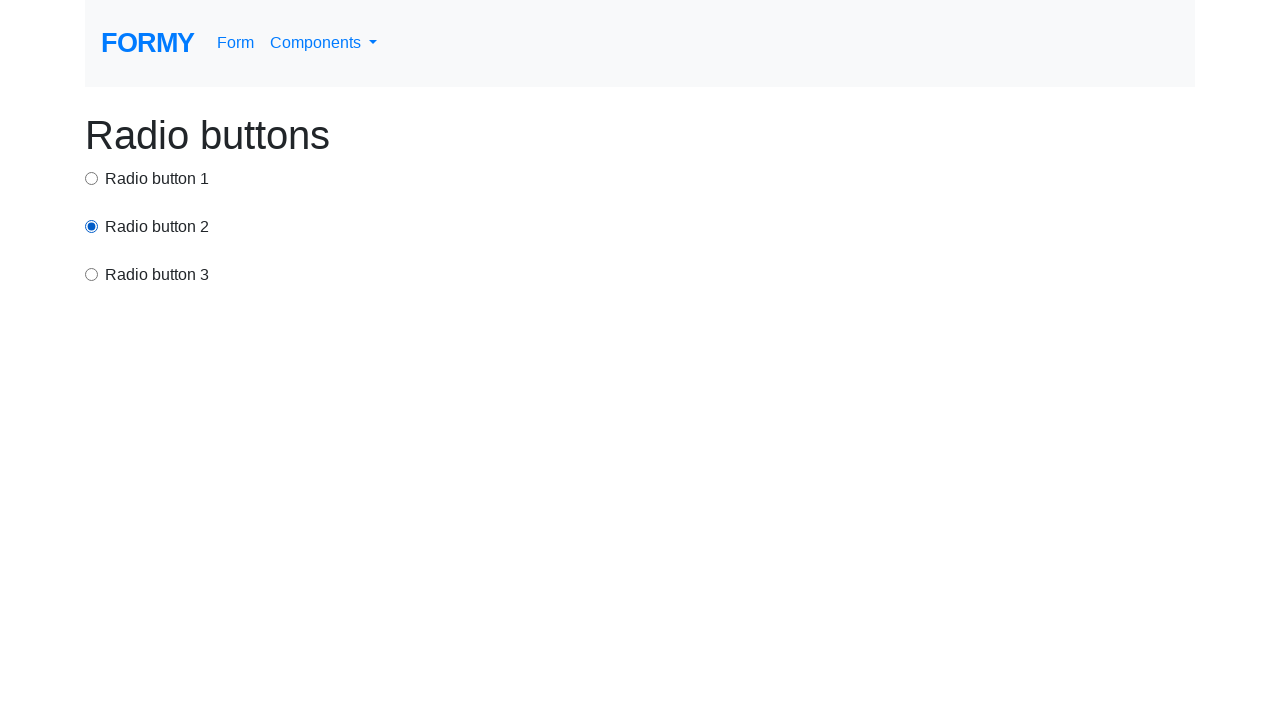

Clicked radio button 3 using XPath locator at (92, 274) on xpath=/html/body/div/div[3]/input
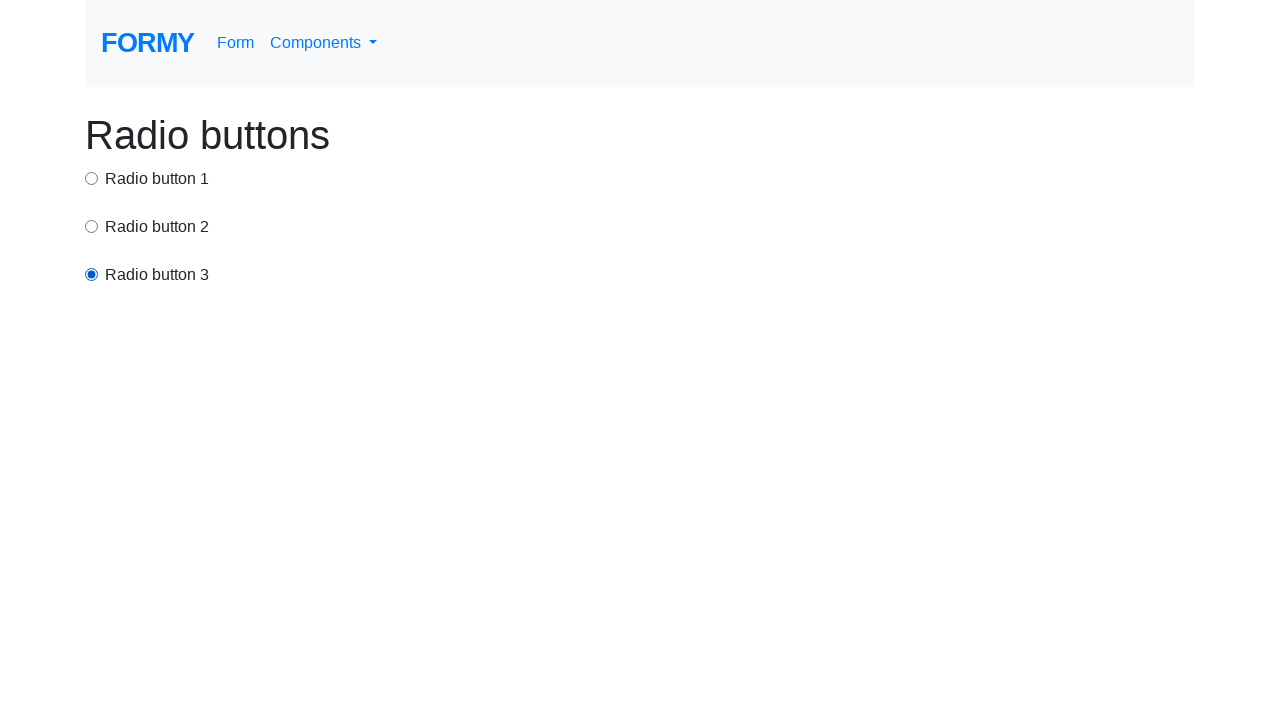

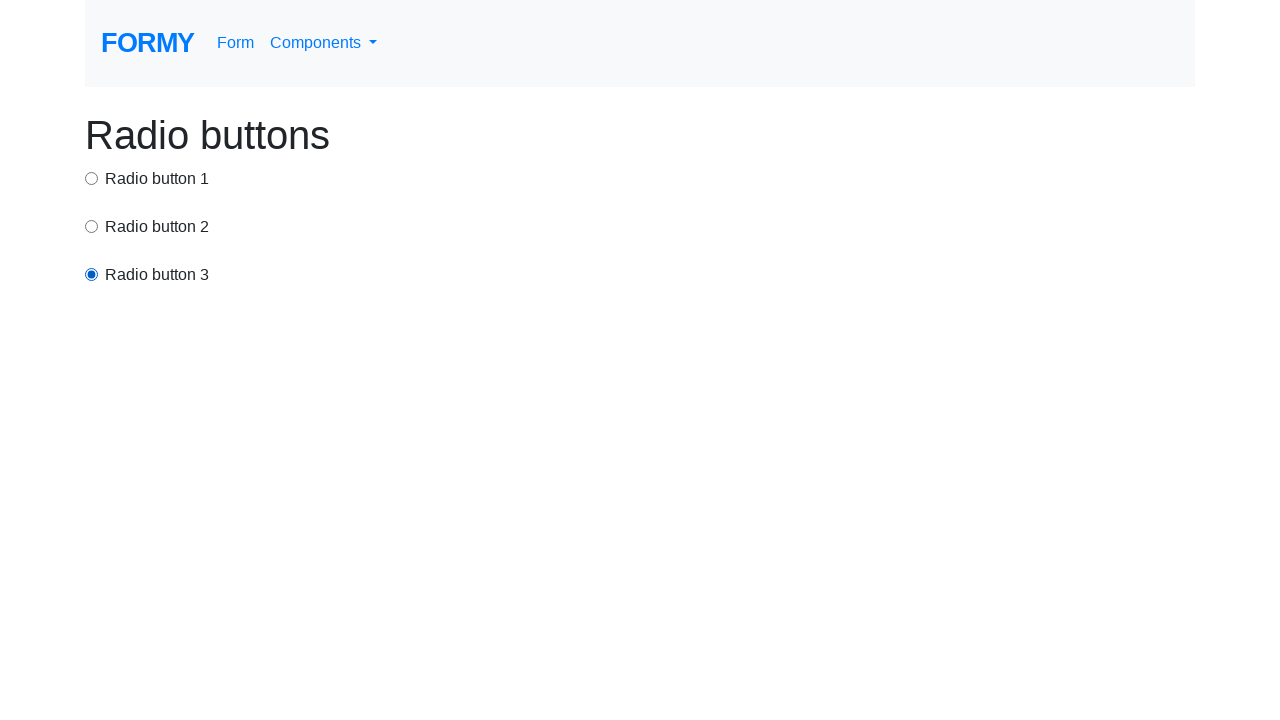